Tests date picker functionality by entering a date value and submitting it with Enter key

Starting URL: https://formy-project.herokuapp.com/datepicker

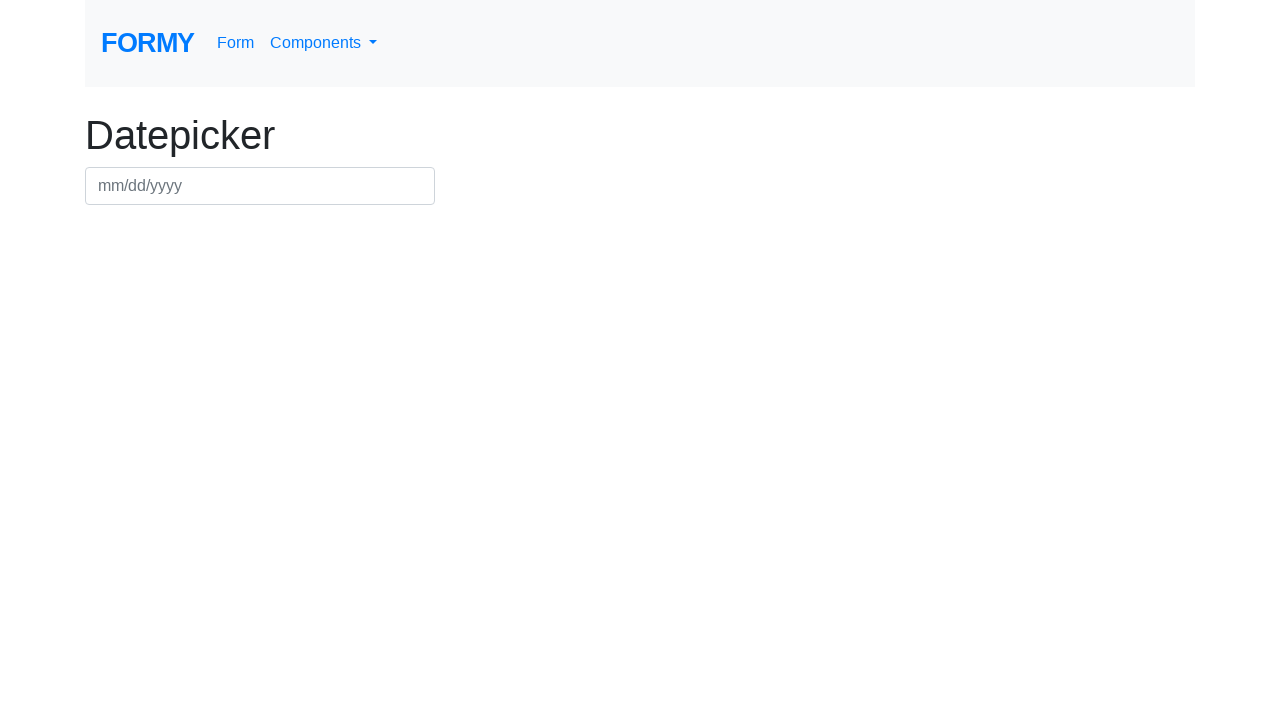

Filled date picker field with '12/12/2024' on #datepicker
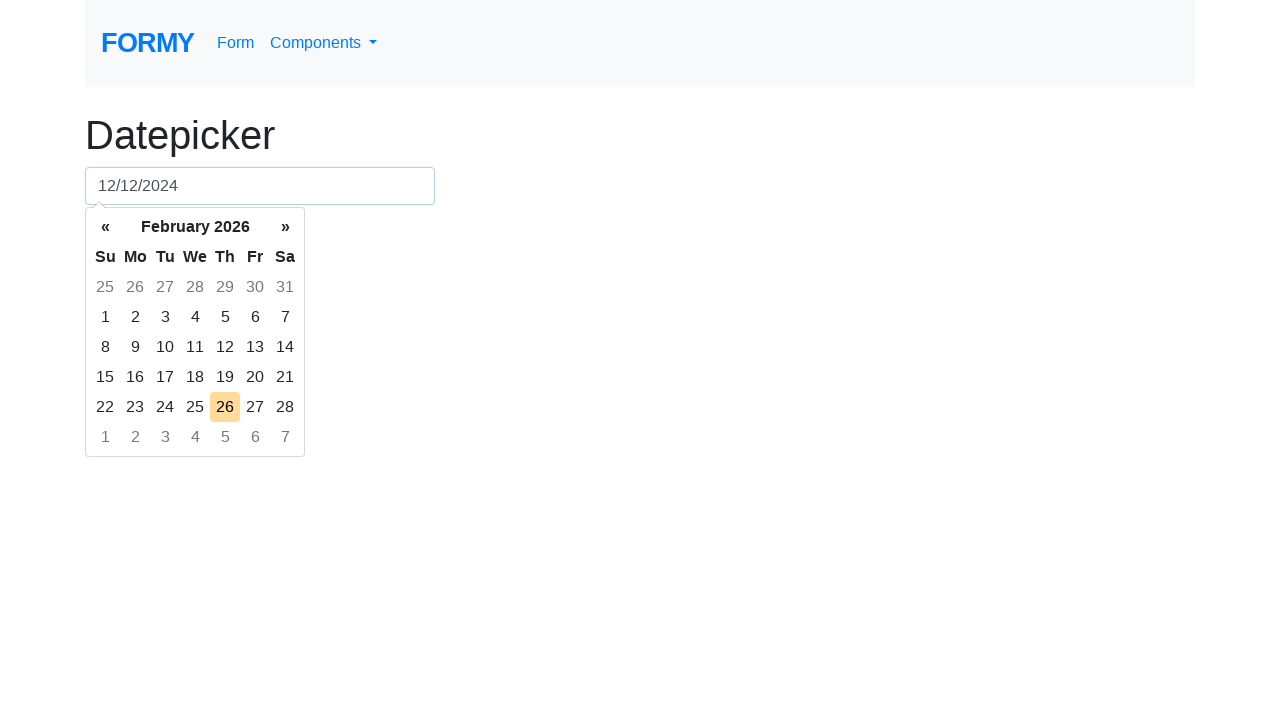

Pressed Enter to submit the date on #datepicker
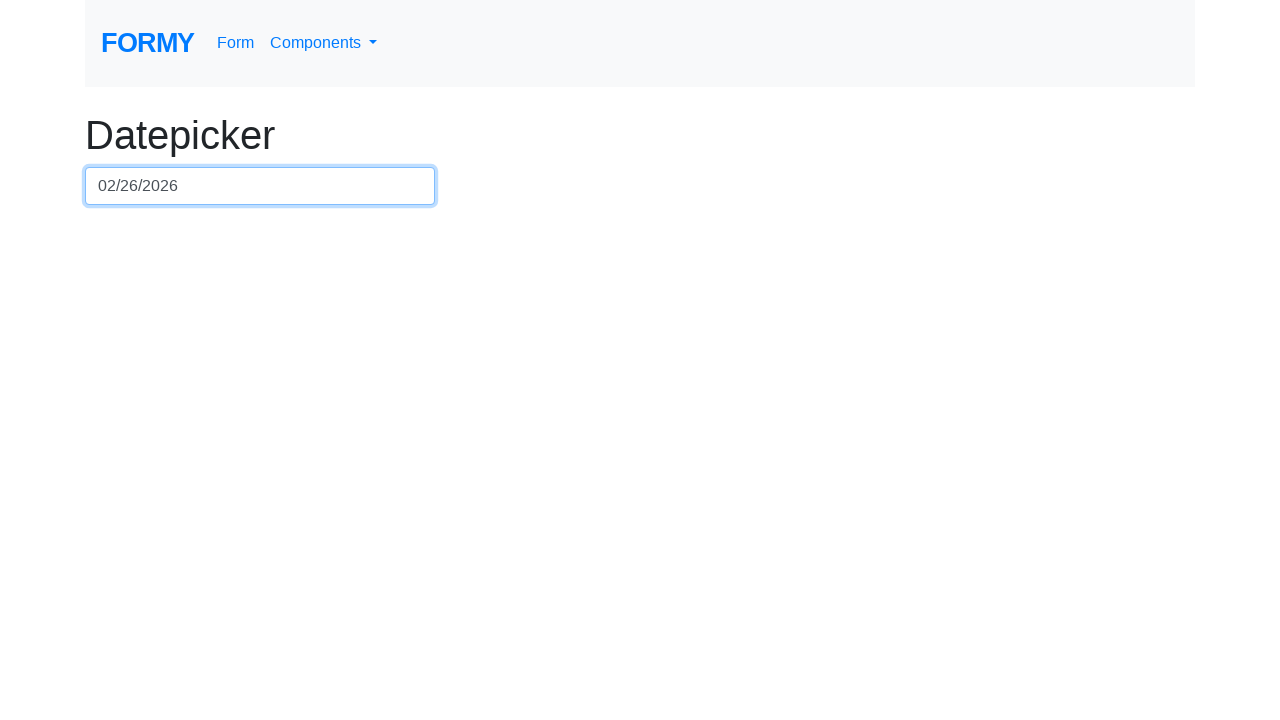

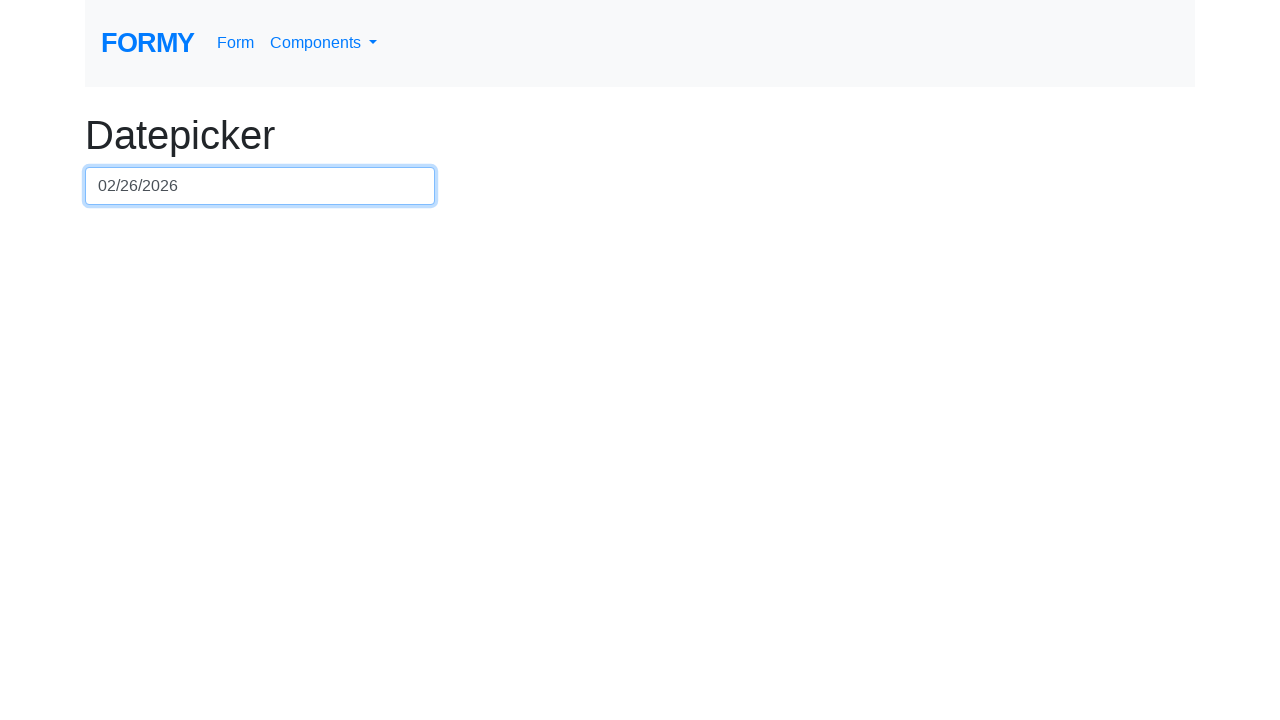